Navigates to Calley Pro features page and resizes the browser window to mobile dimensions (360x640)

Starting URL: https://www.getcalley.com/calley-pro-features/

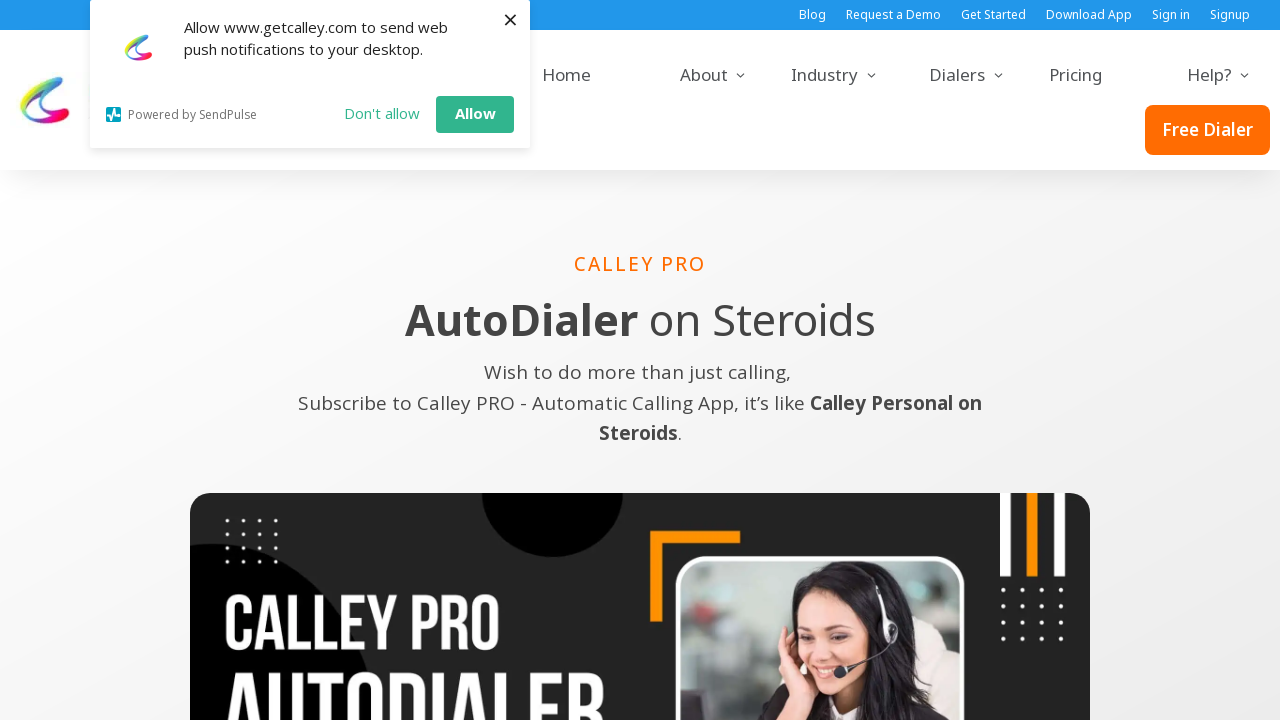

Resized browser viewport to mobile dimensions (360x640)
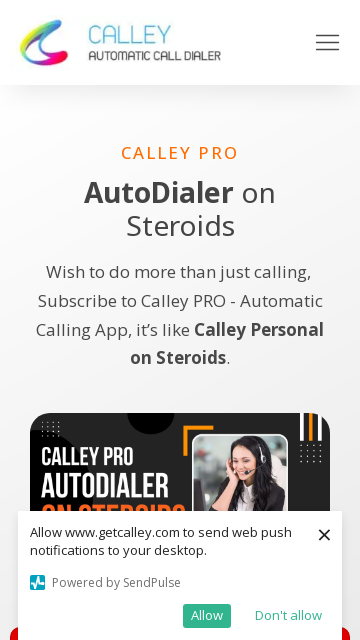

Waited 1000ms for page content to adjust to mobile dimensions
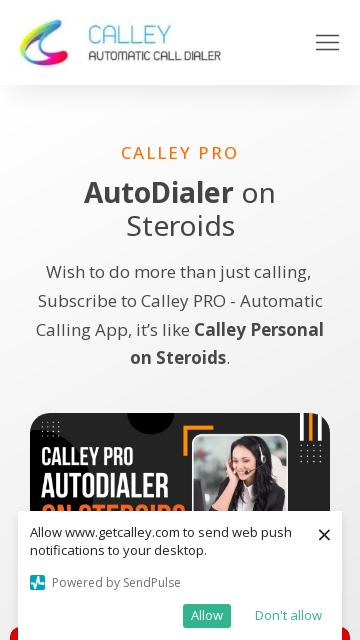

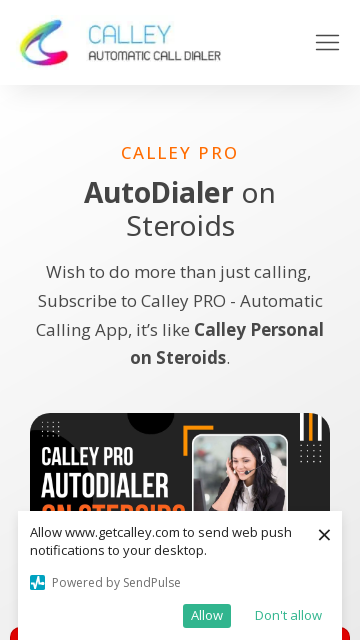